Tests that clicking the Email column header sorts the email addresses in ascending alphabetical order.

Starting URL: http://the-internet.herokuapp.com/tables

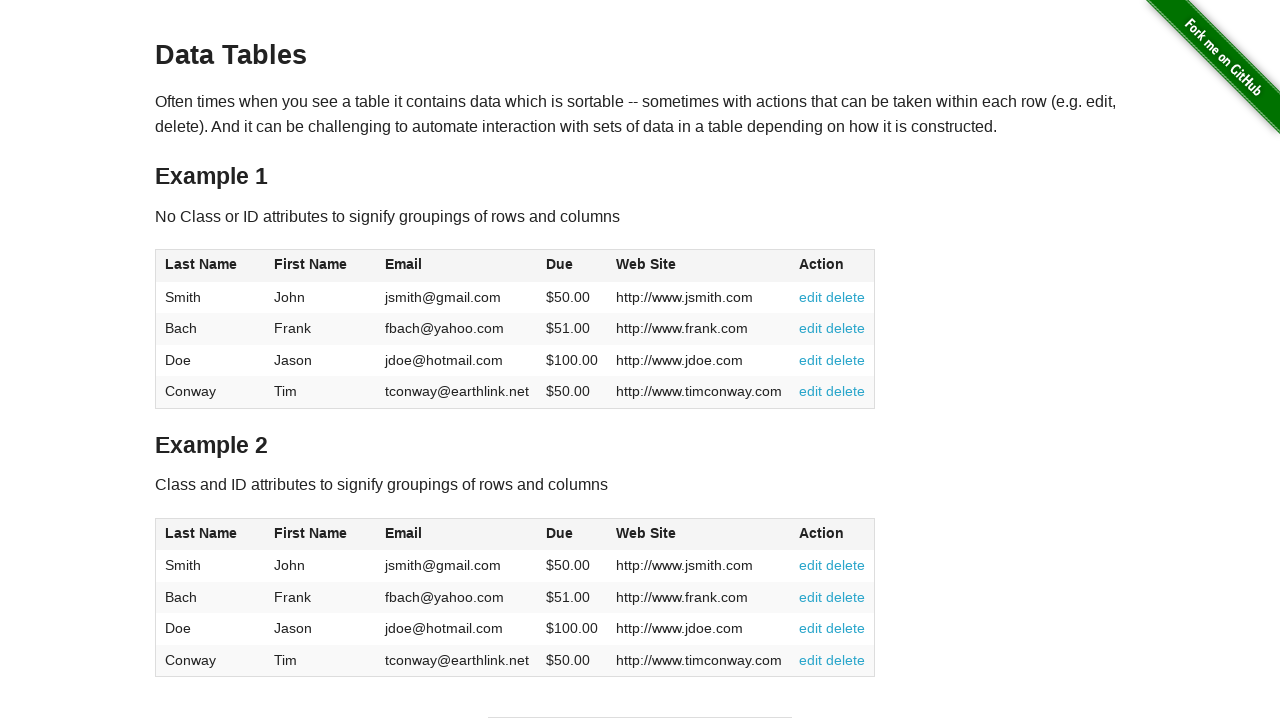

Clicked Email column header to sort ascending at (457, 266) on #table1 thead tr th:nth-of-type(3)
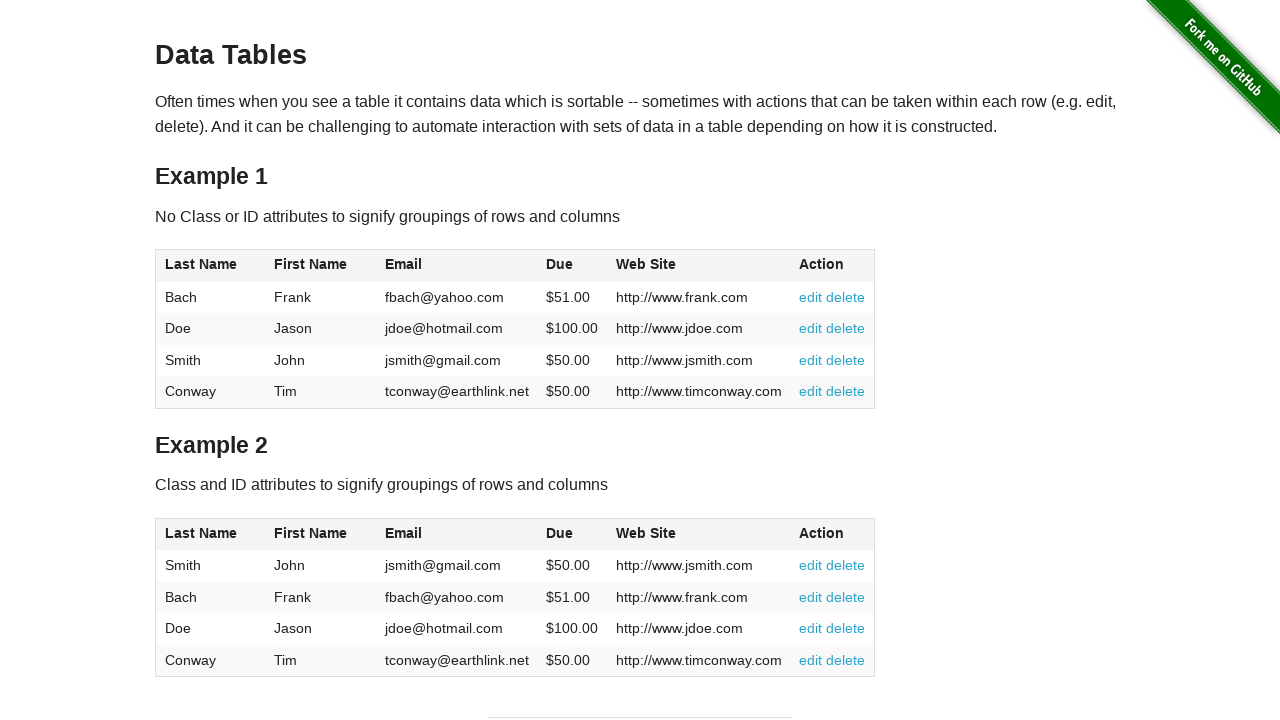

Email column cells loaded and ready
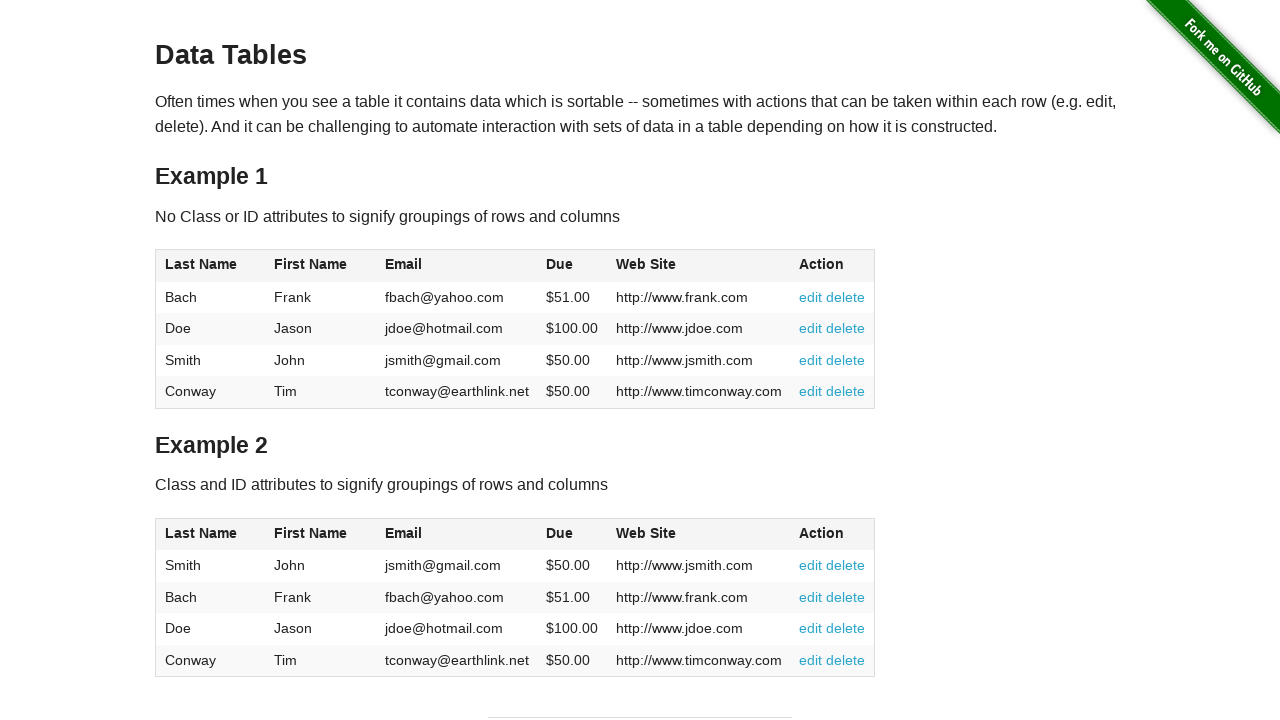

Retrieved all email cells from the table
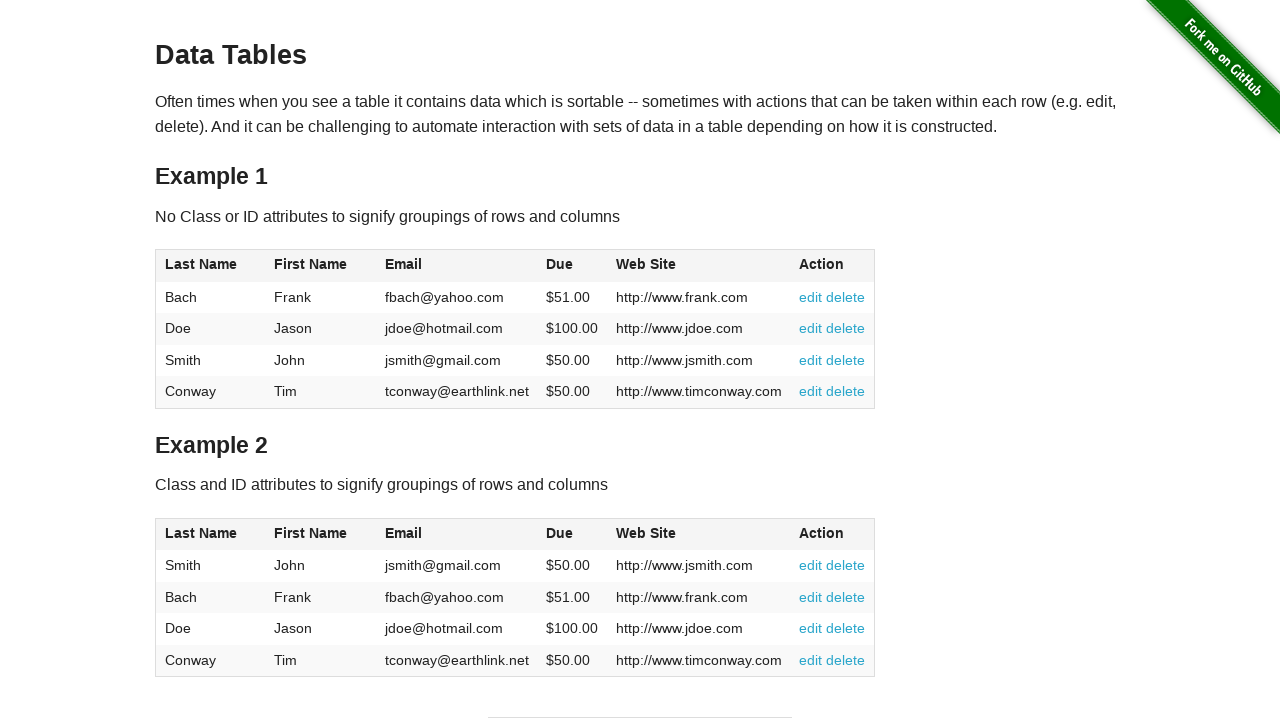

Extracted 4 email addresses from table cells
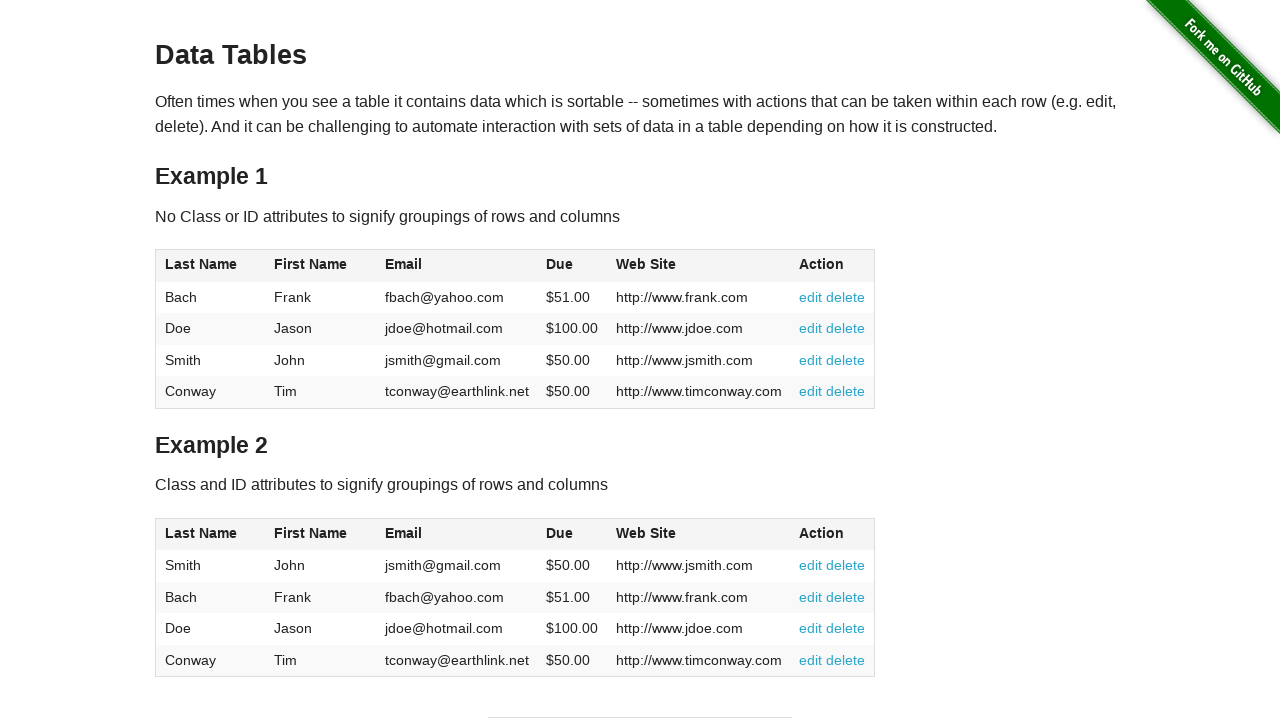

Verified 'fbach@yahoo.com' < 'jdoe@hotmail.com' - ascending order confirmed
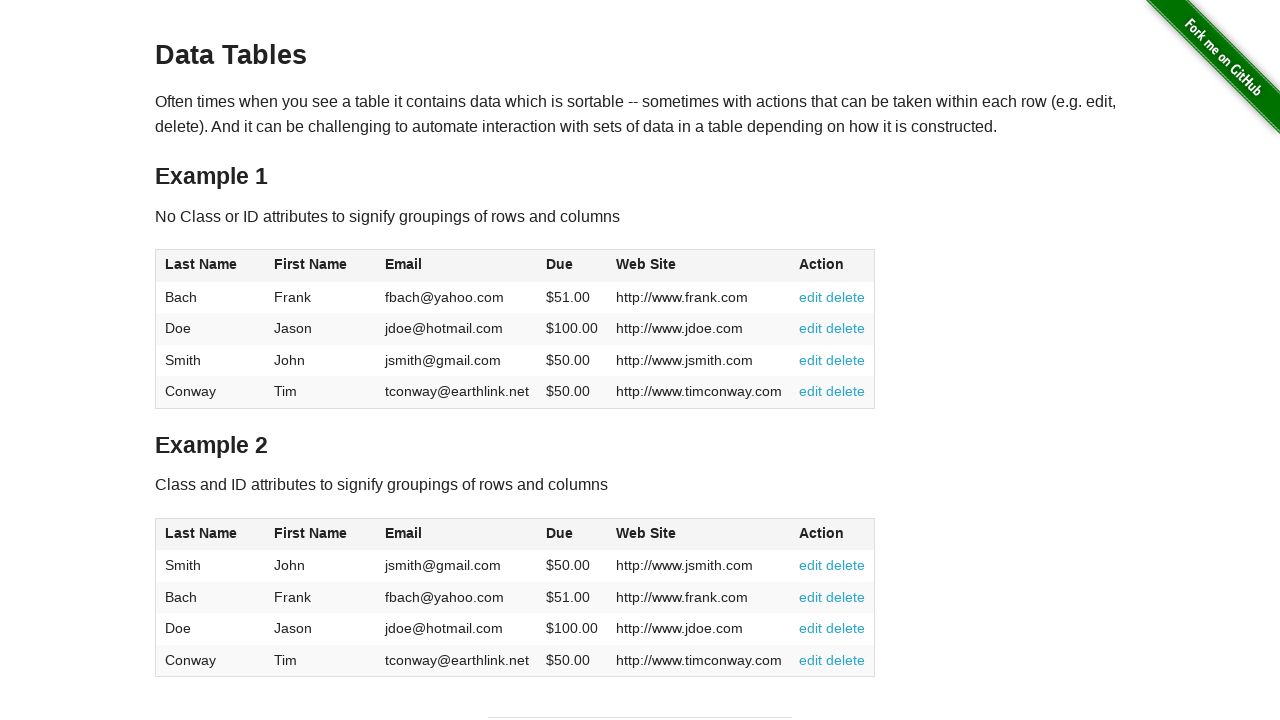

Verified 'jdoe@hotmail.com' < 'jsmith@gmail.com' - ascending order confirmed
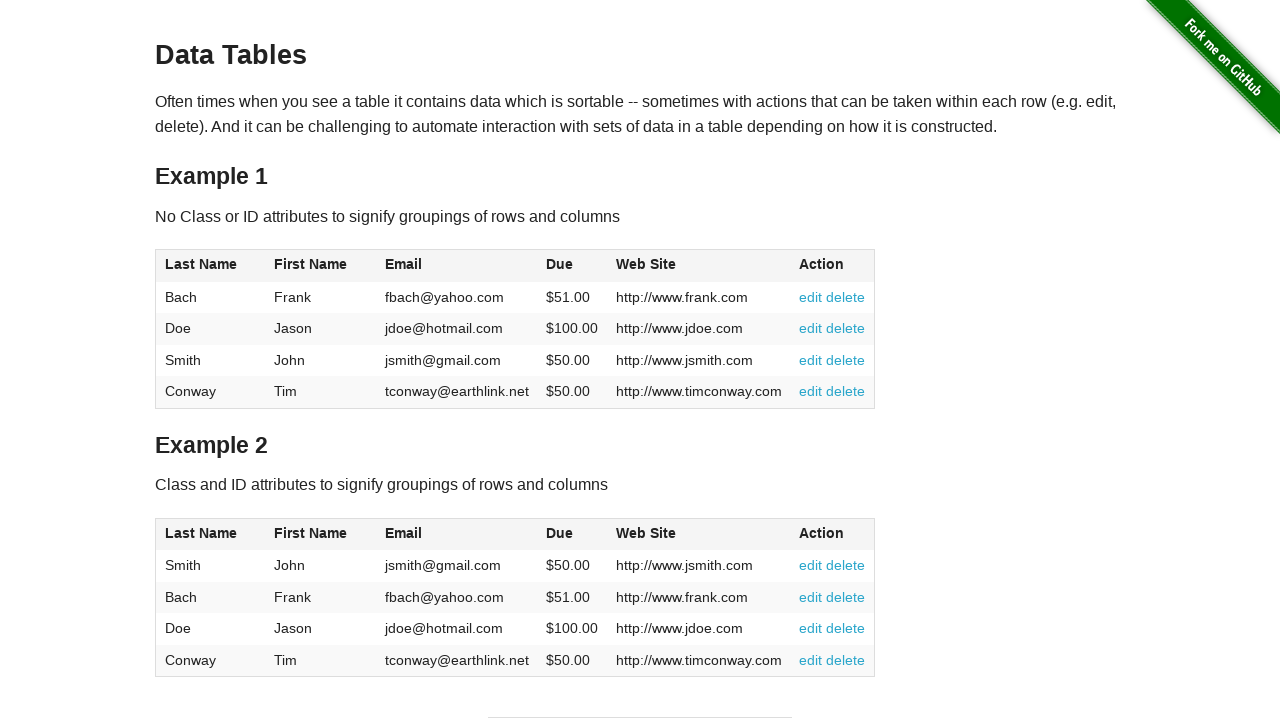

Verified 'jsmith@gmail.com' < 'tconway@earthlink.net' - ascending order confirmed
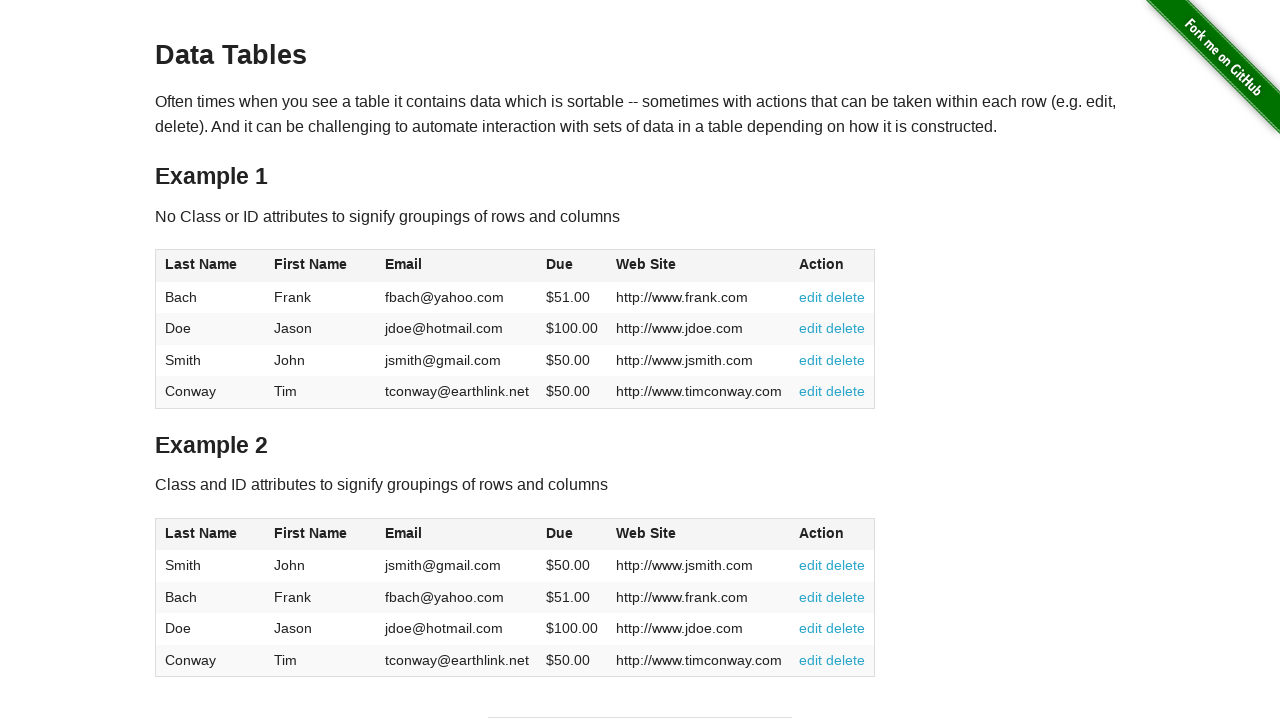

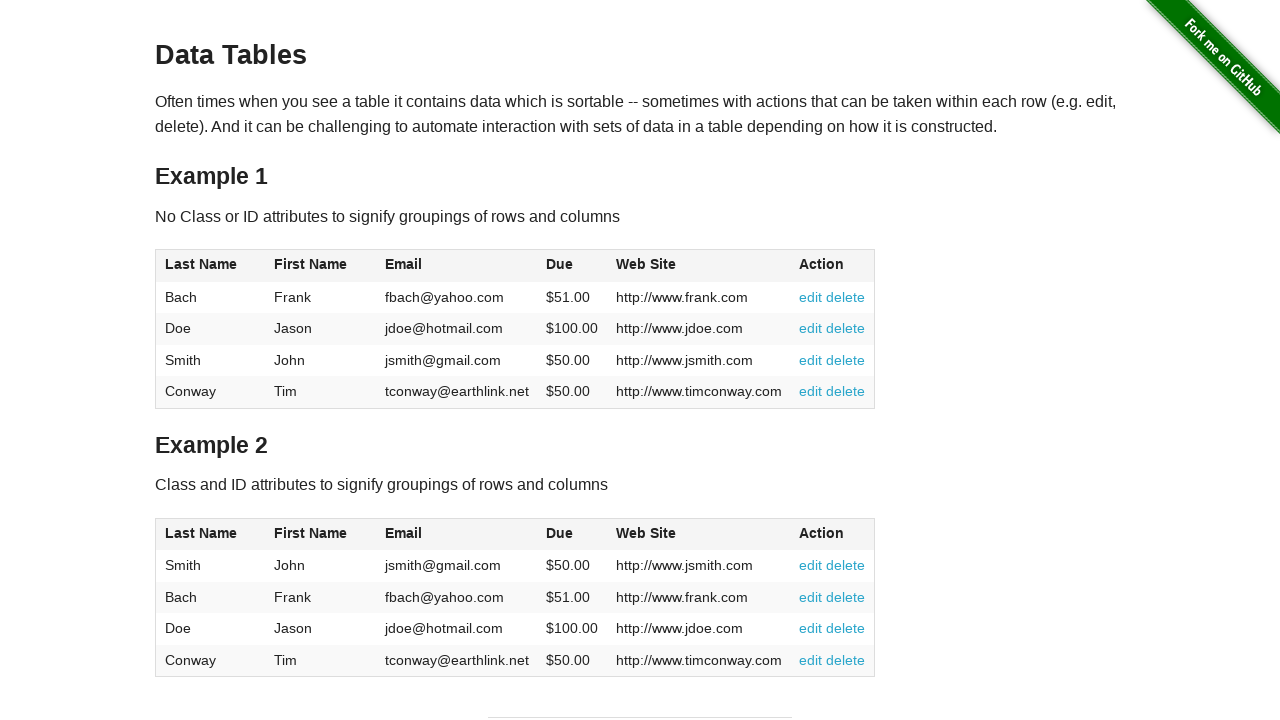